Tests navigation to the Leaflet website by clicking the Leaflet link

Starting URL: https://www.navigator.ba/#/categories

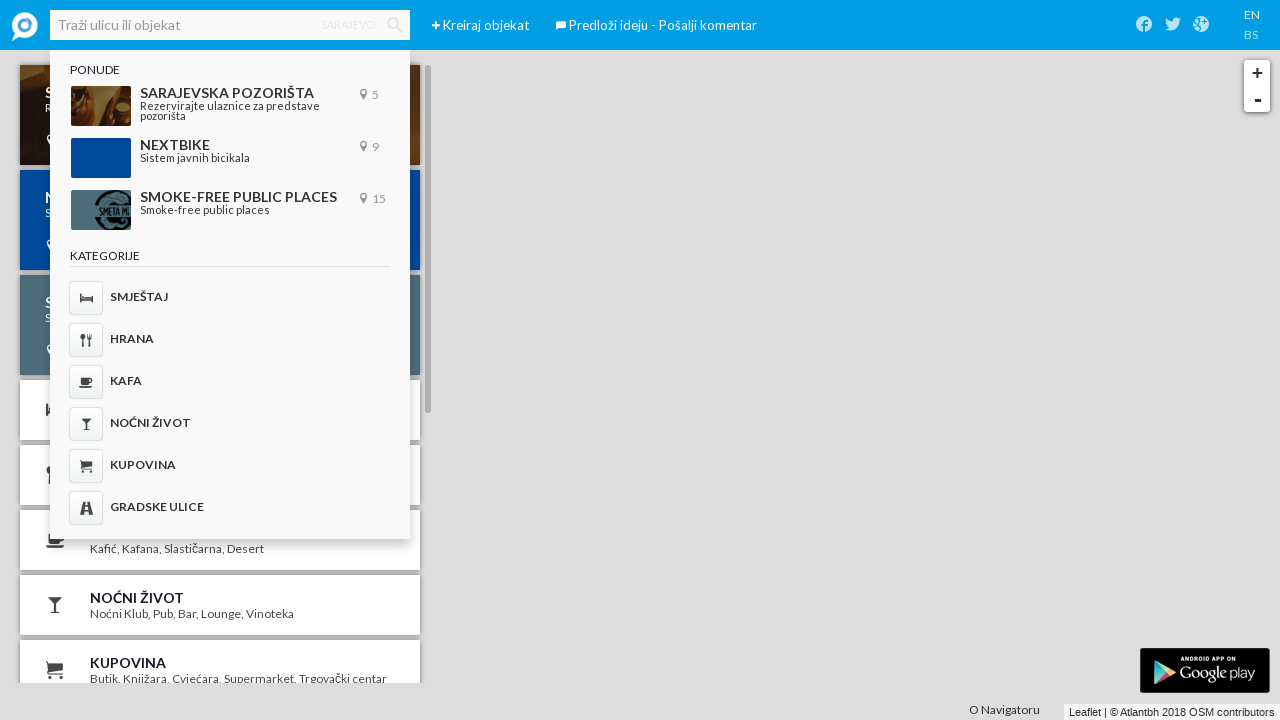

Clicked on Leaflet link at (1085, 712) on text=Leaflet
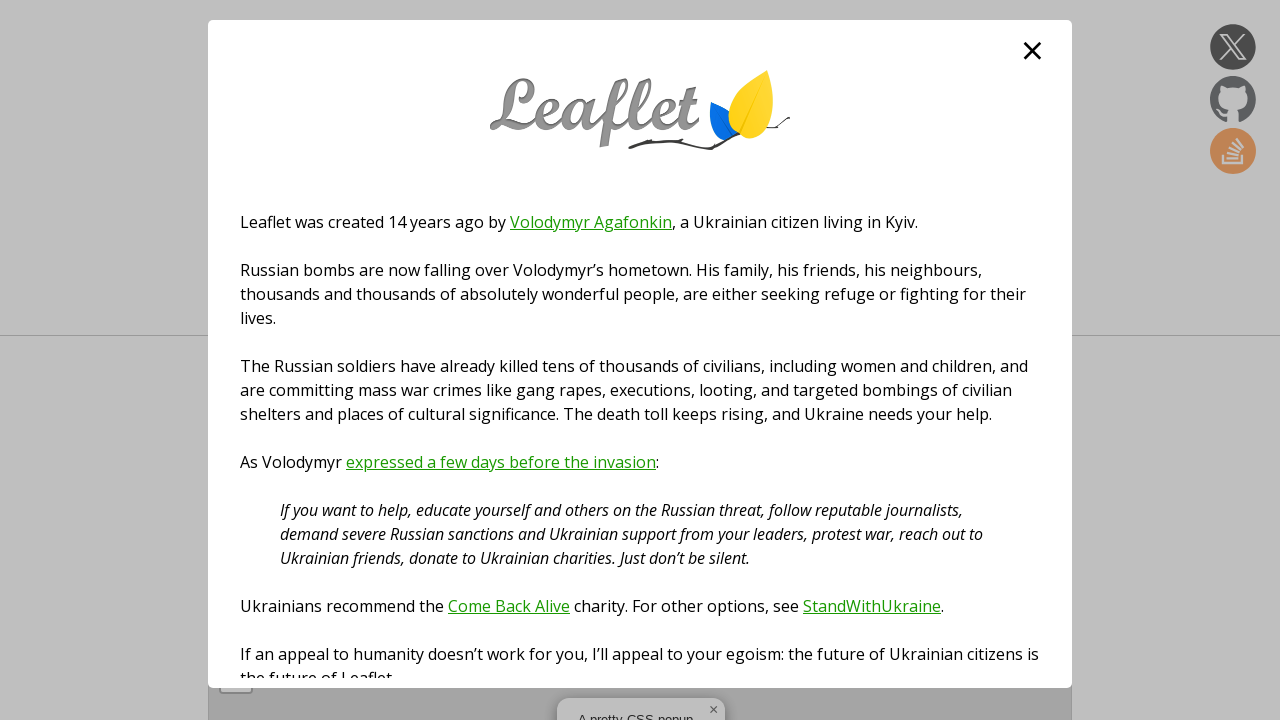

Navigated to Leaflet website at https://leafletjs.com/
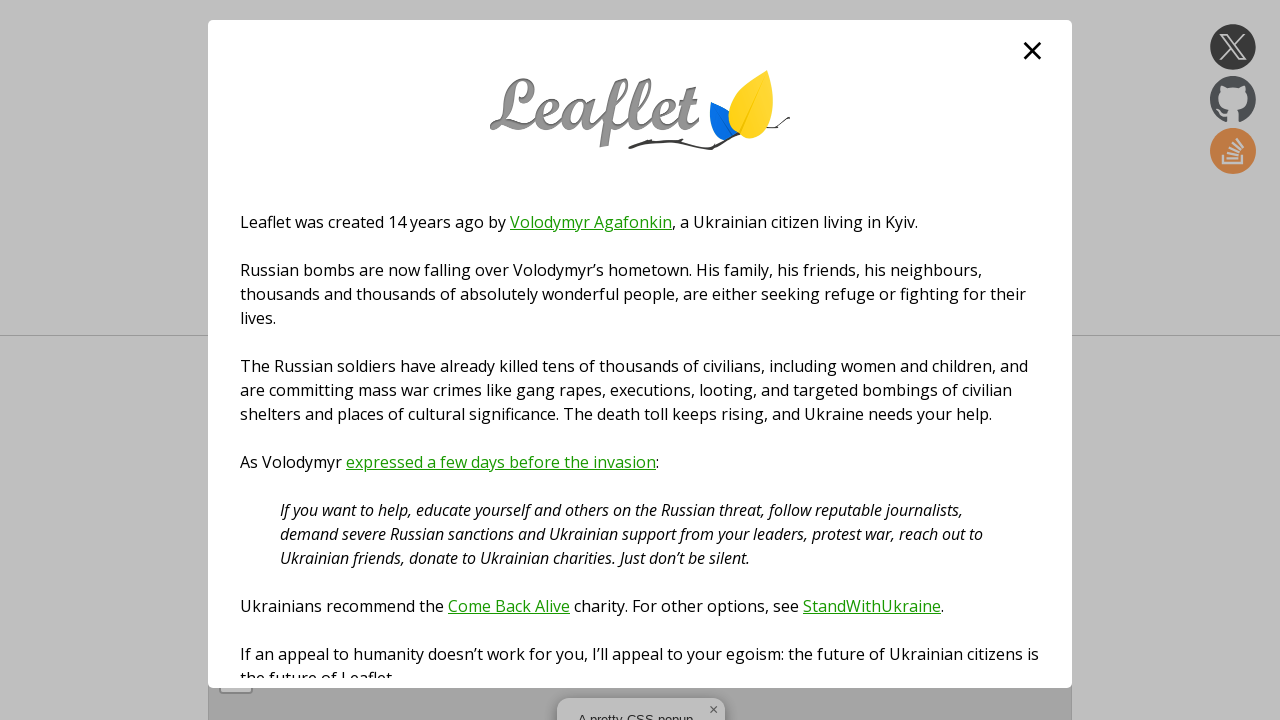

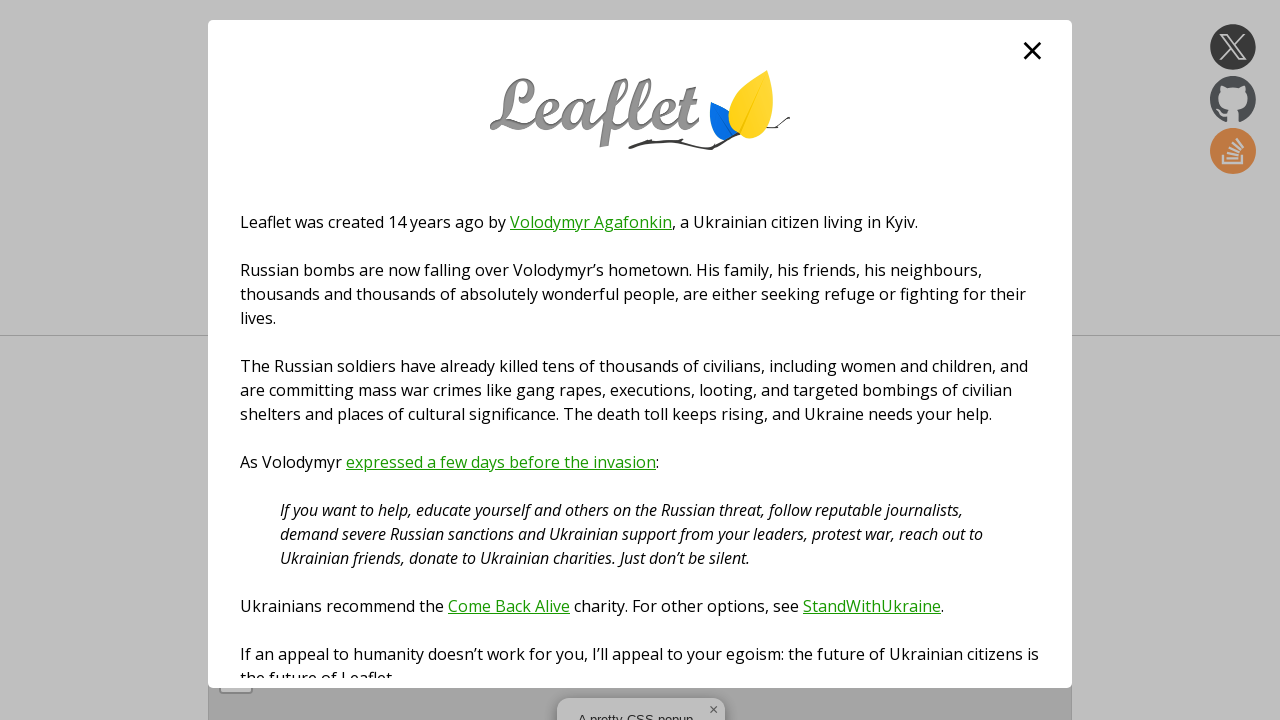